Tests JavaScript prompt dialog by triggering it, entering text, and verifying the result message

Starting URL: https://the-internet.herokuapp.com/javascript_alerts

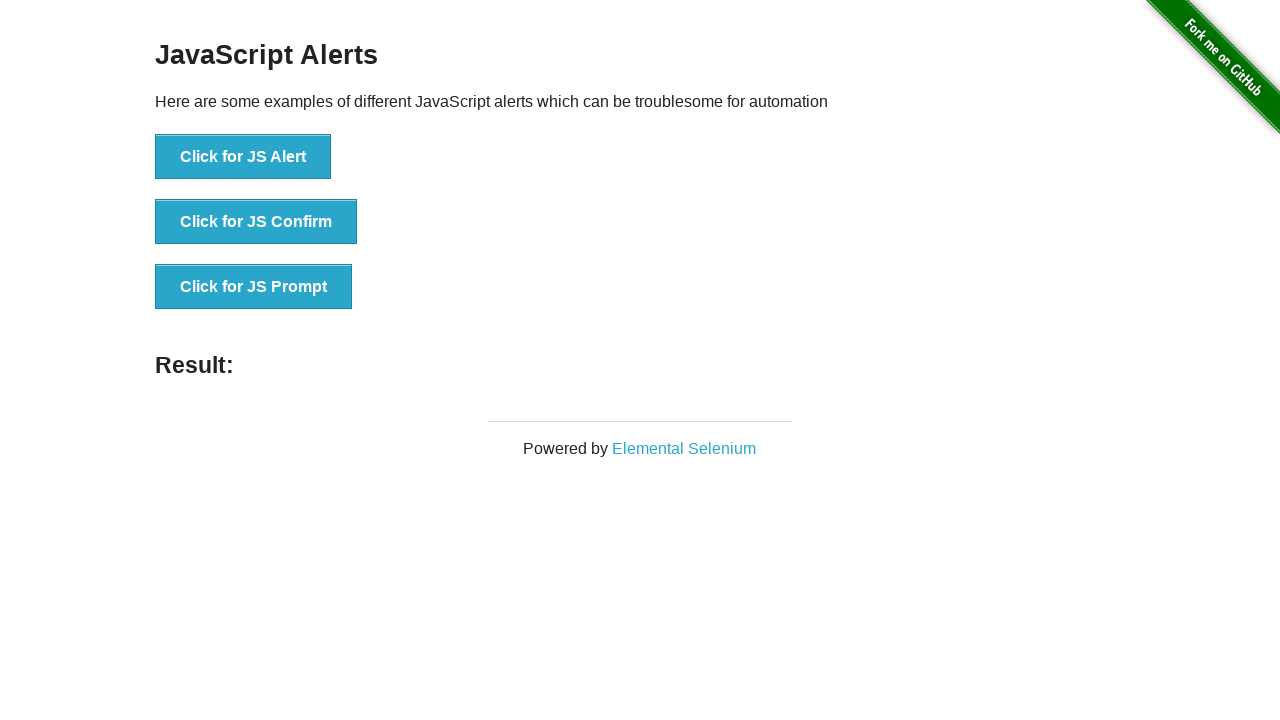

Set up dialog handler to accept prompt with text 'I am a super hero'
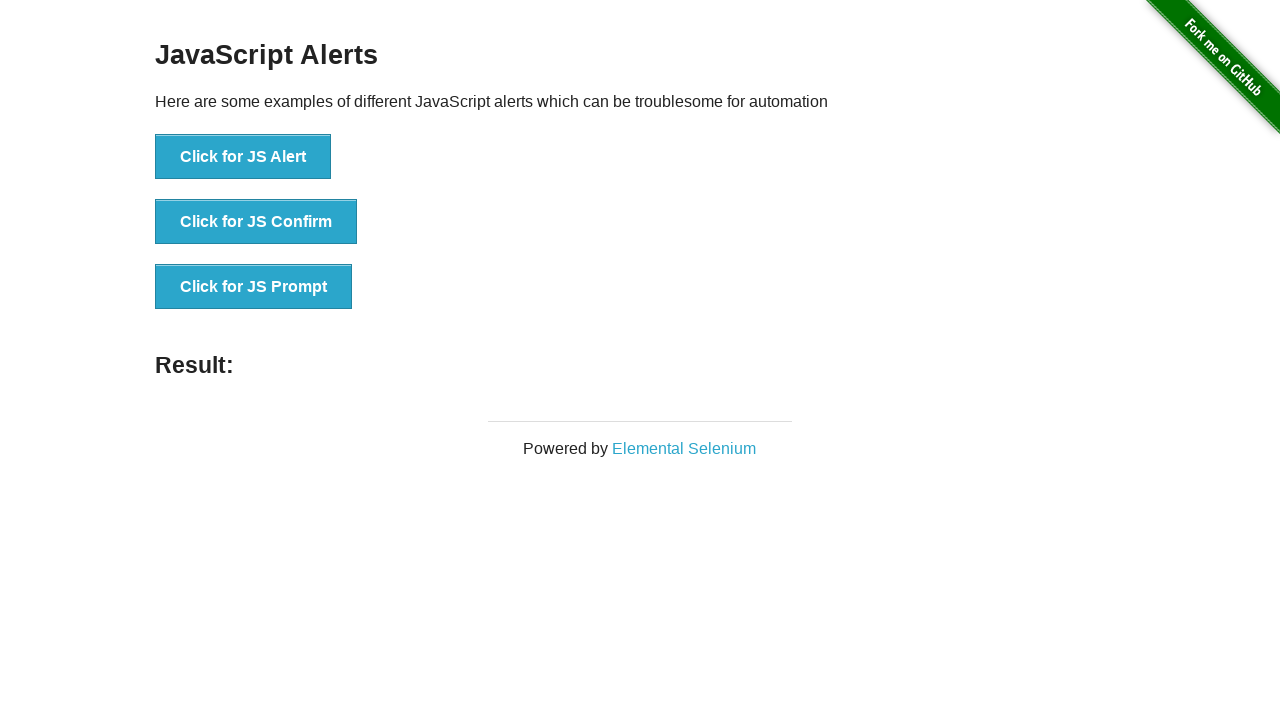

Clicked 'Click for JS Prompt' button to trigger JavaScript prompt dialog at (254, 287) on xpath=//*[contains(text(),'Click for JS Prompt')]
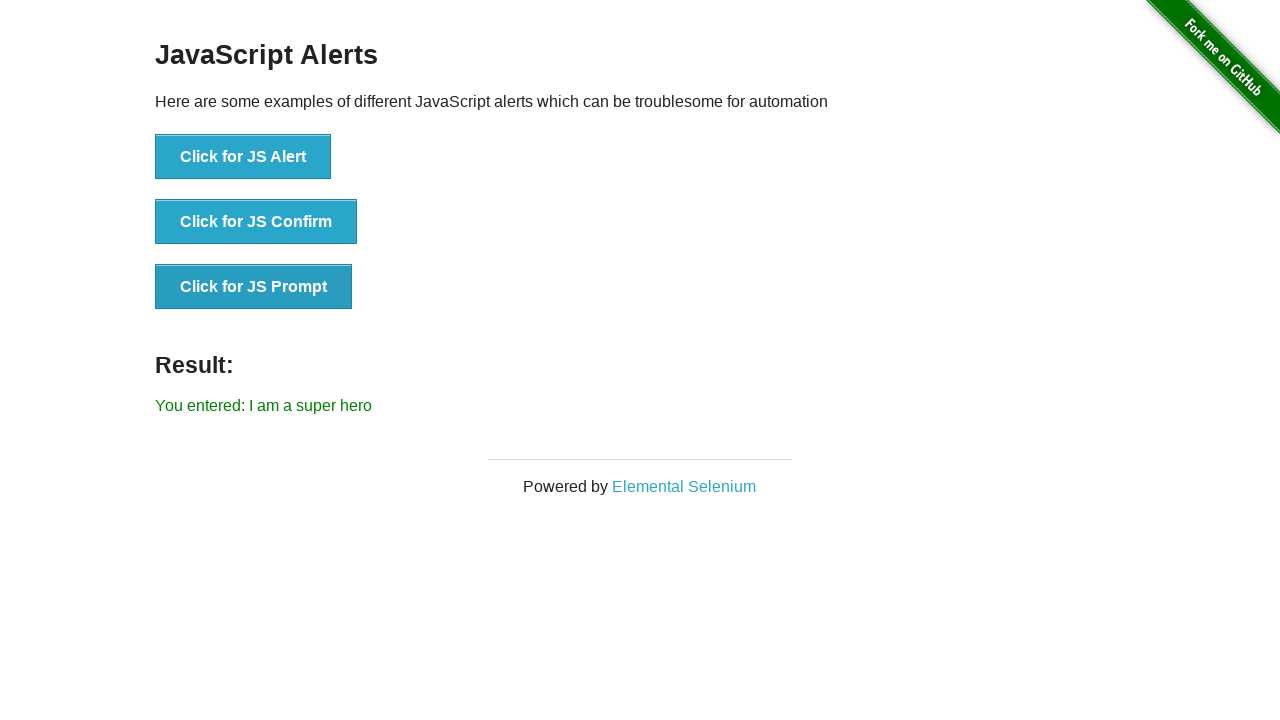

Verified result message displays 'You entered: I am a super hero'
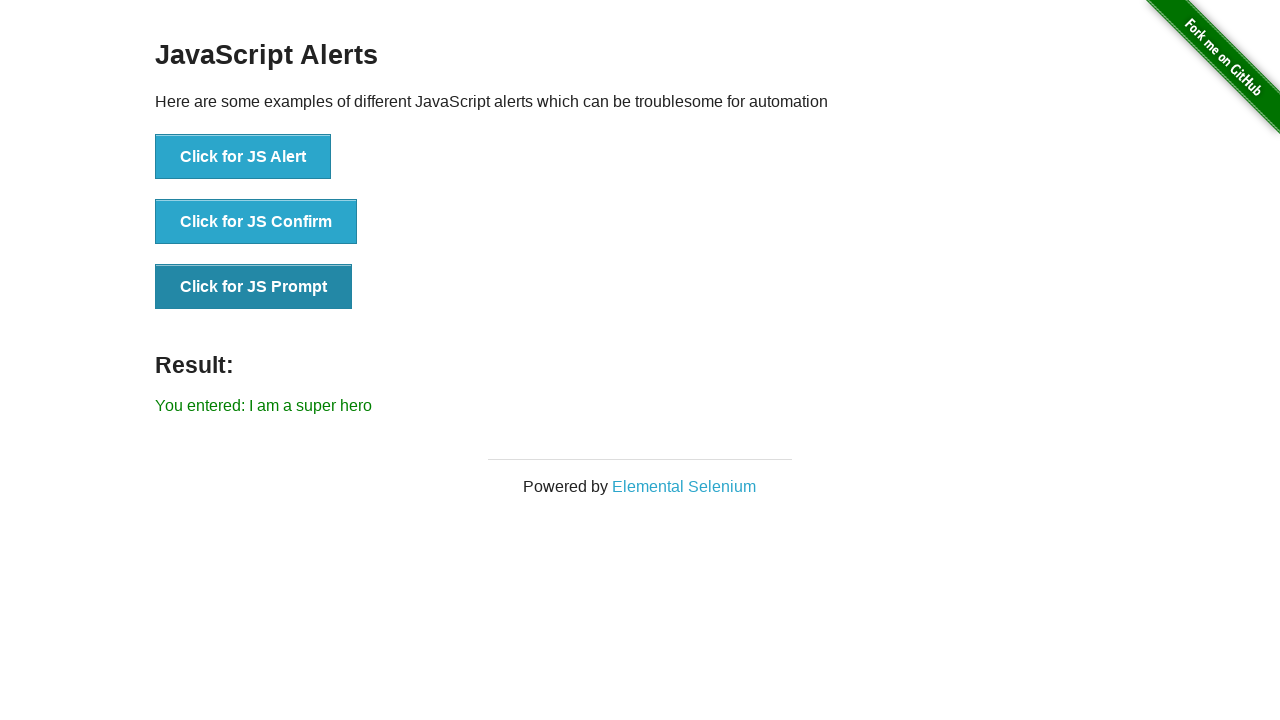

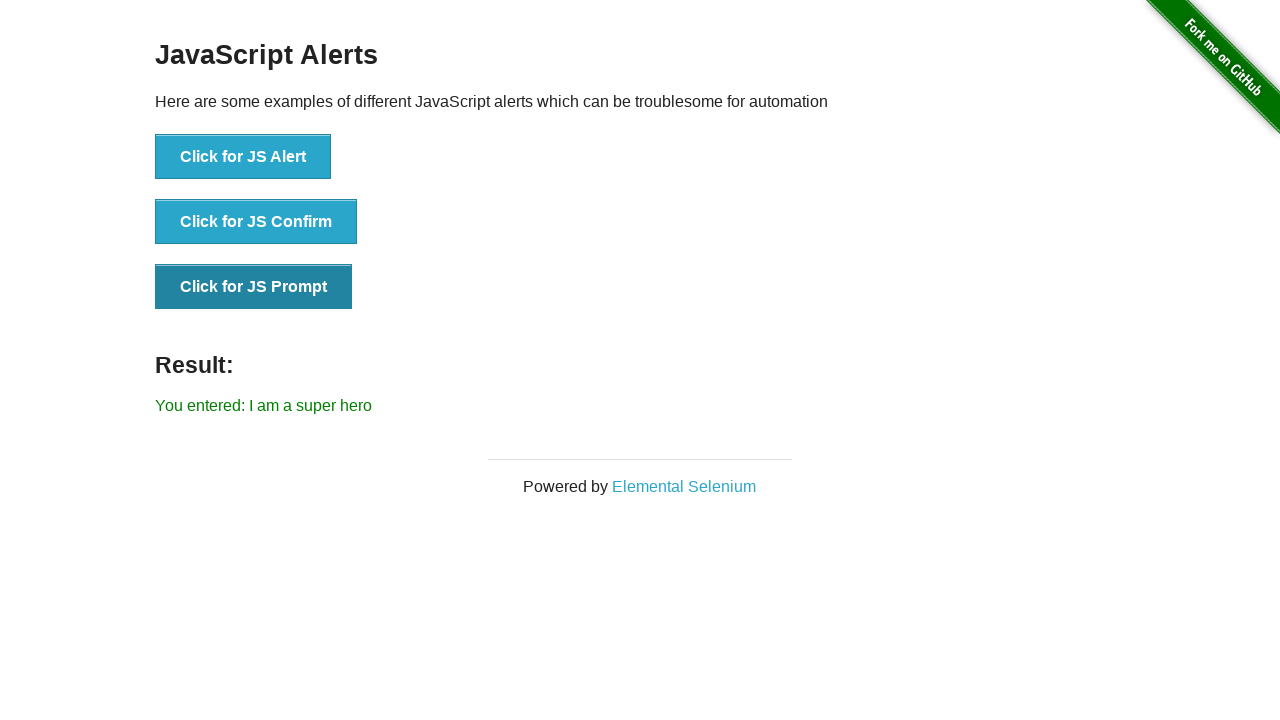